Tests that selecting Python from the platform dropdown on the API page navigates to the Python API documentation URL

Starting URL: https://playwright.dev/

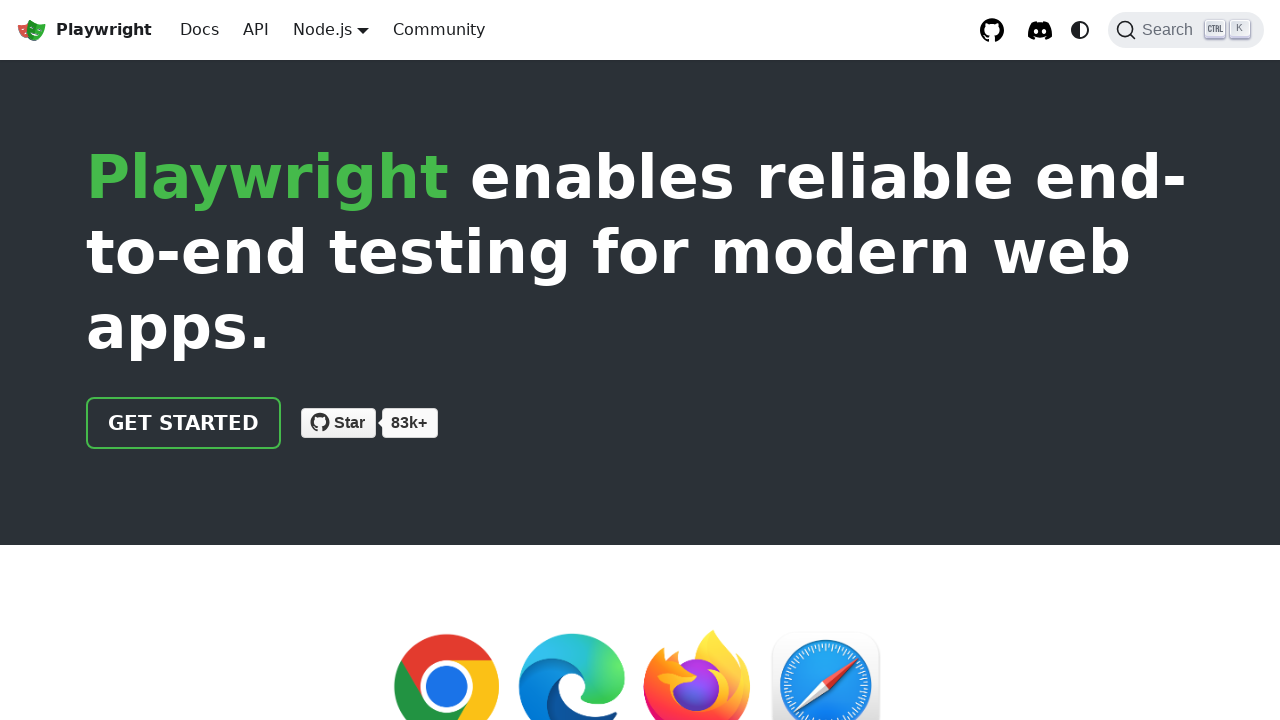

Clicked on API link in navbar at (256, 30) on .theme-layout-navbar-left.navbar__items >> internal:role=link[name="API"i]
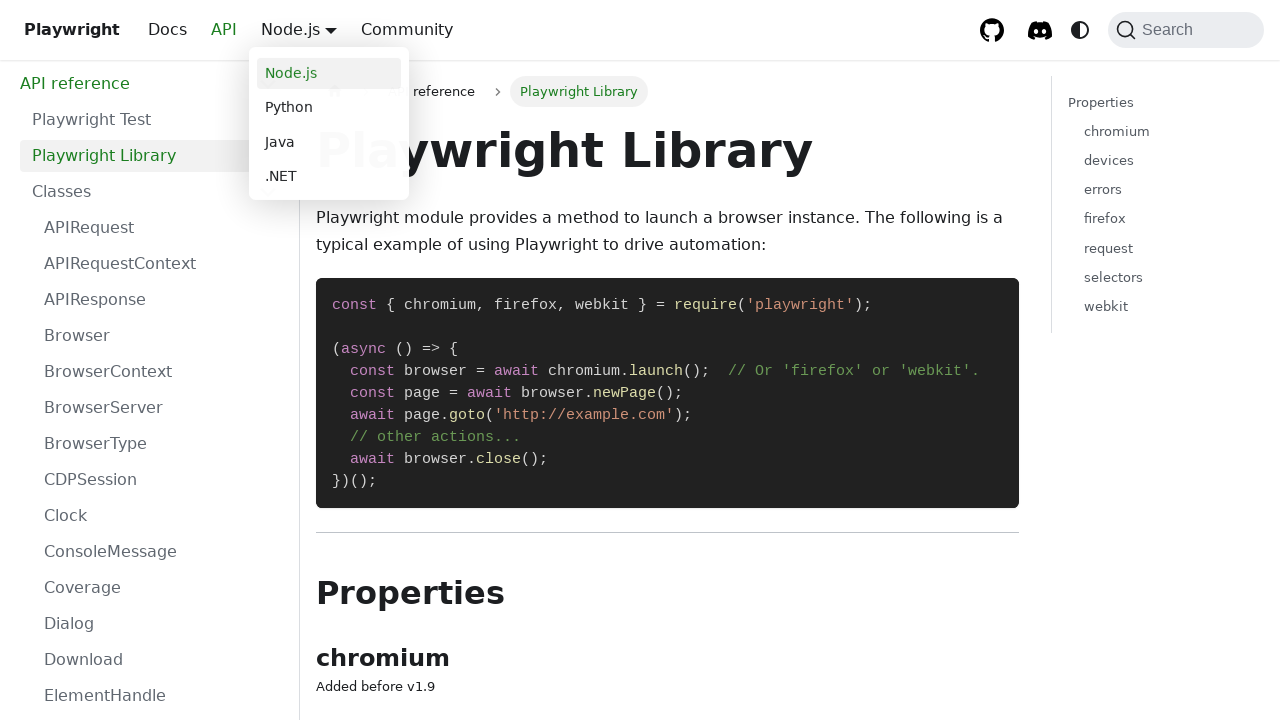

Hovered over platform dropdown menu at (331, 30) on .navbar__item.dropdown.dropdown--hoverable
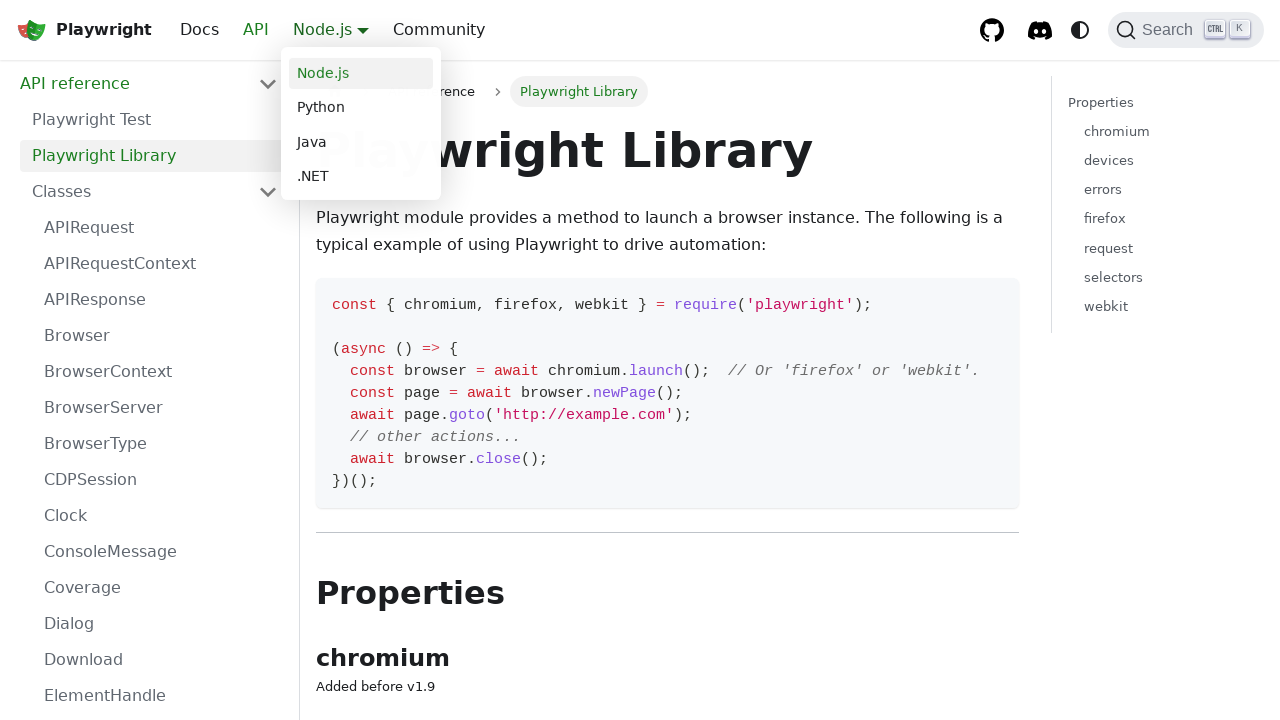

Selected Python from platform dropdown at (361, 108) on .navbar__item.dropdown.dropdown--hoverable >> internal:role=link[name="Python"i]
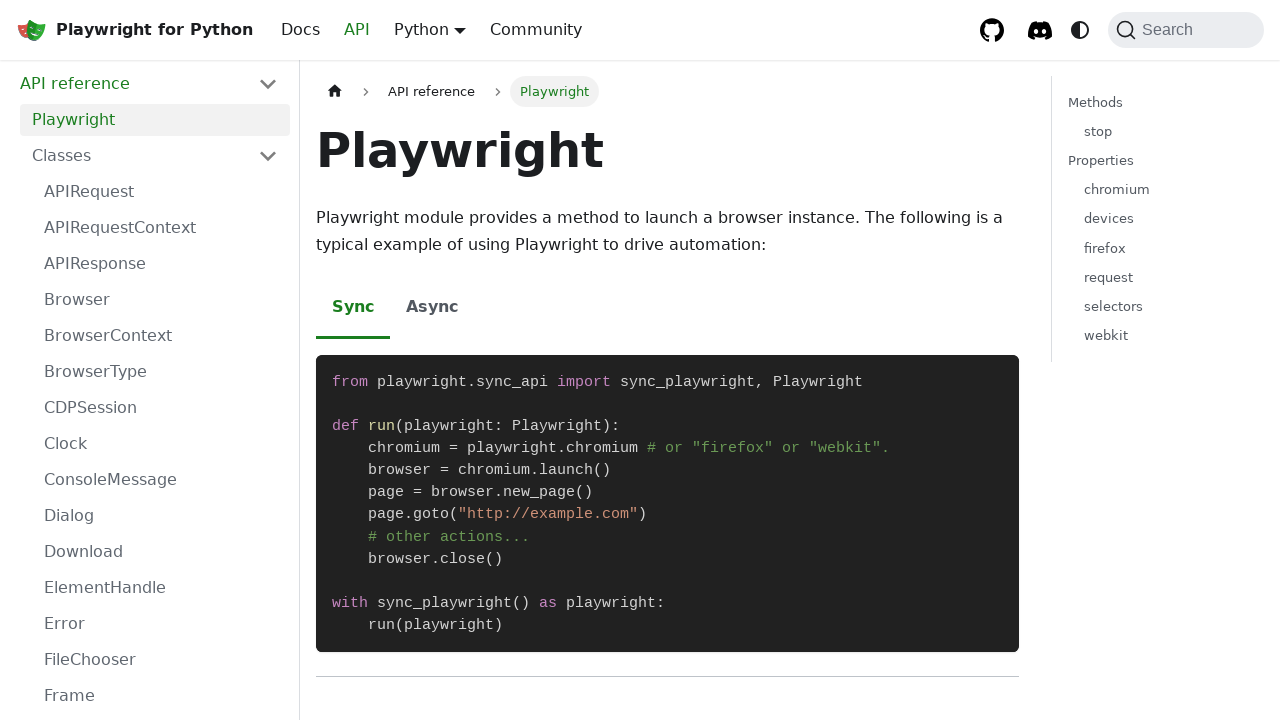

Navigated to Python API documentation URL
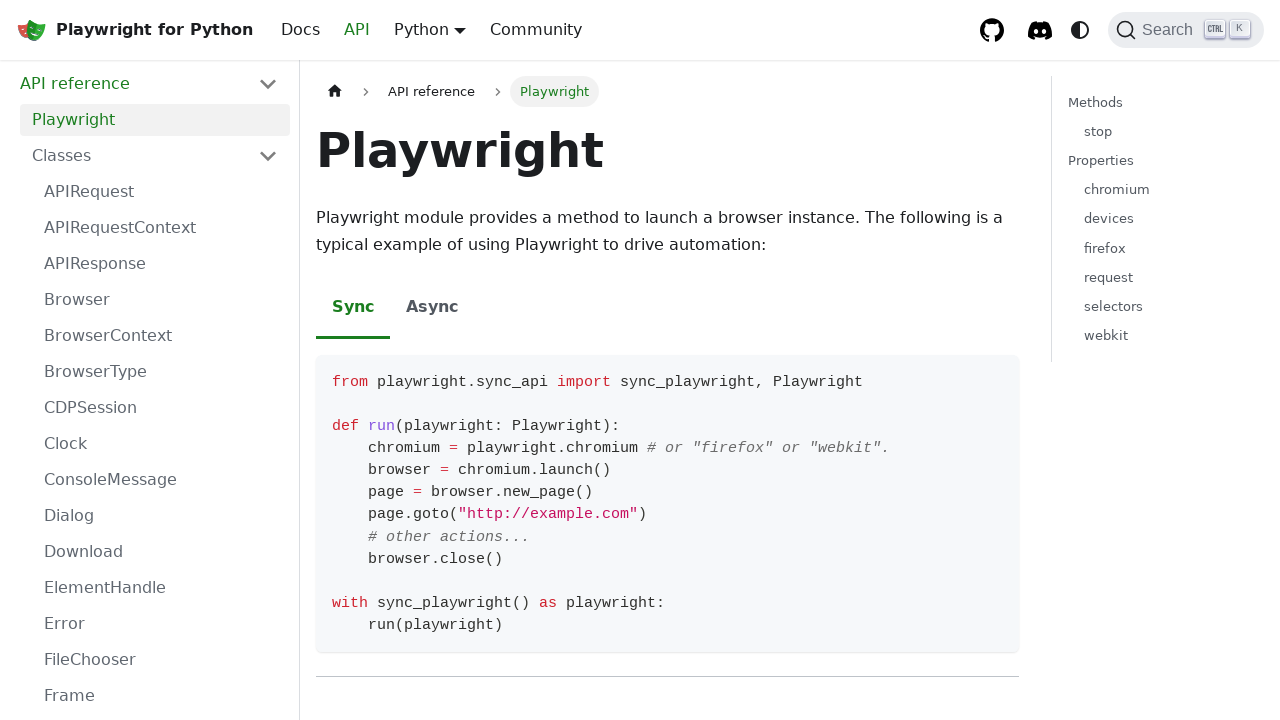

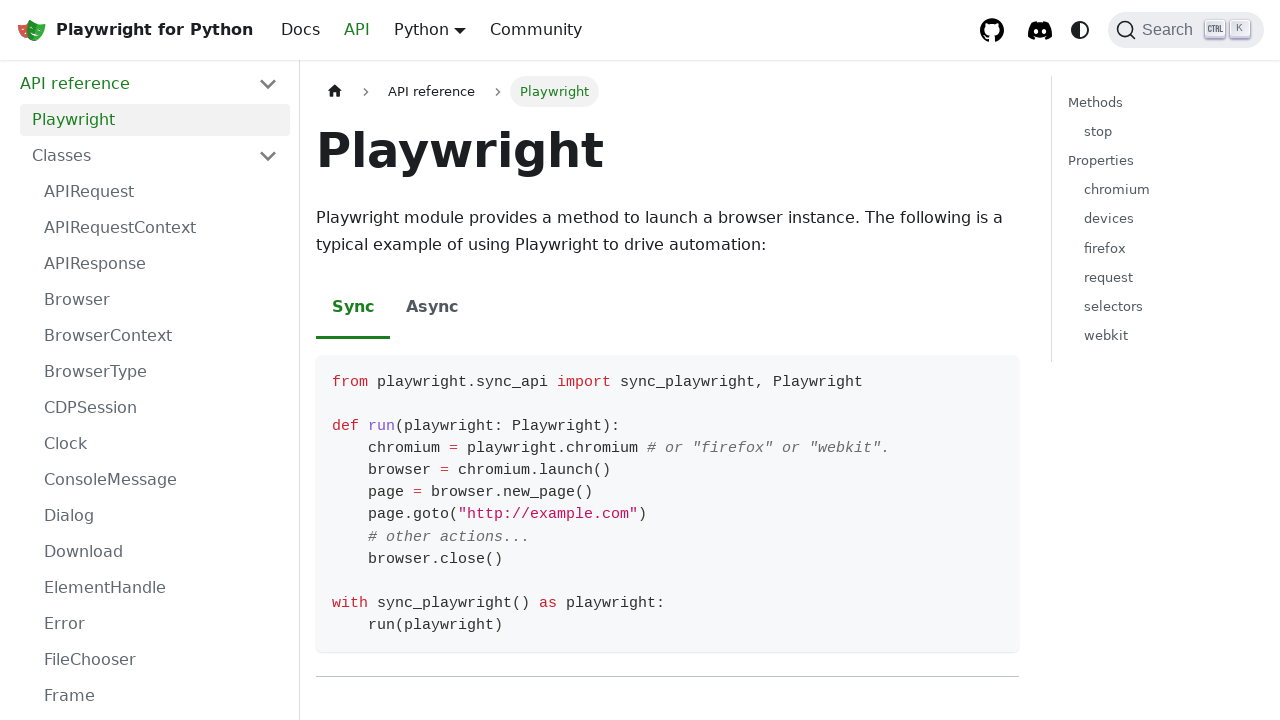